Tests product search functionality by searching for products containing "ca" and adding a Carrot product to cart

Starting URL: https://rahulshettyacademy.com/seleniumPractise

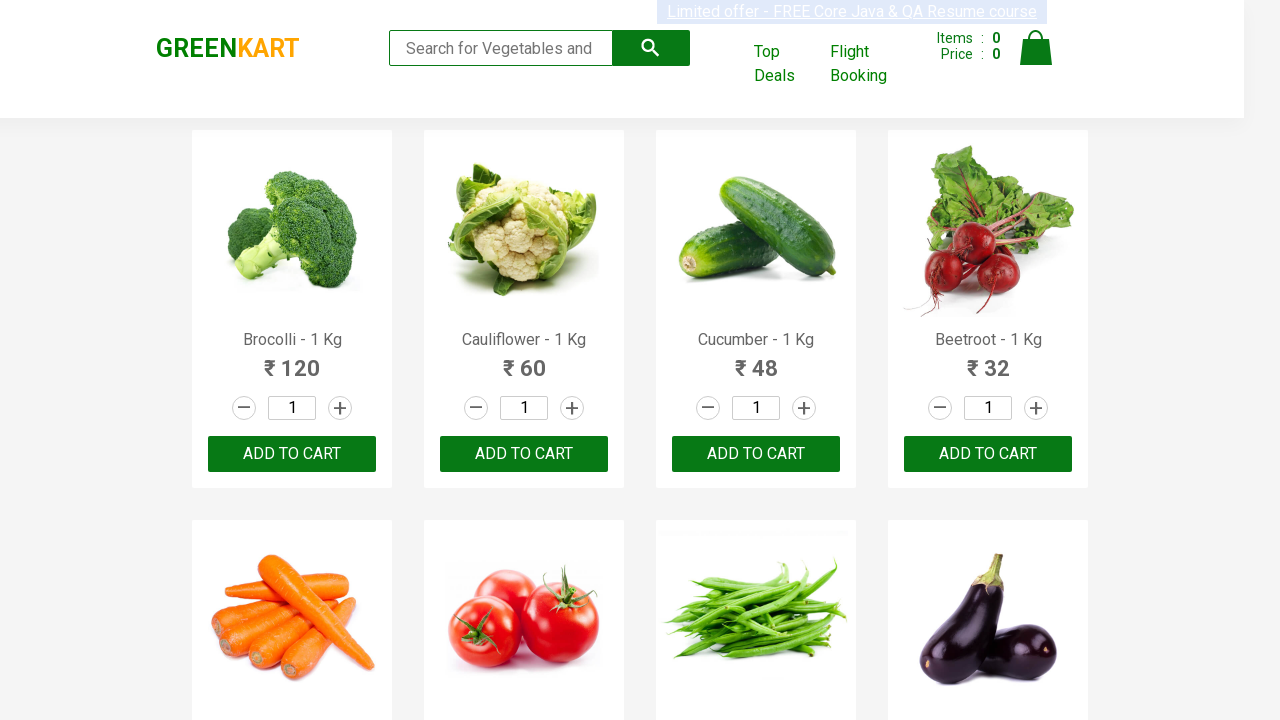

Filled search box with 'ca' to filter products on input[type='search']
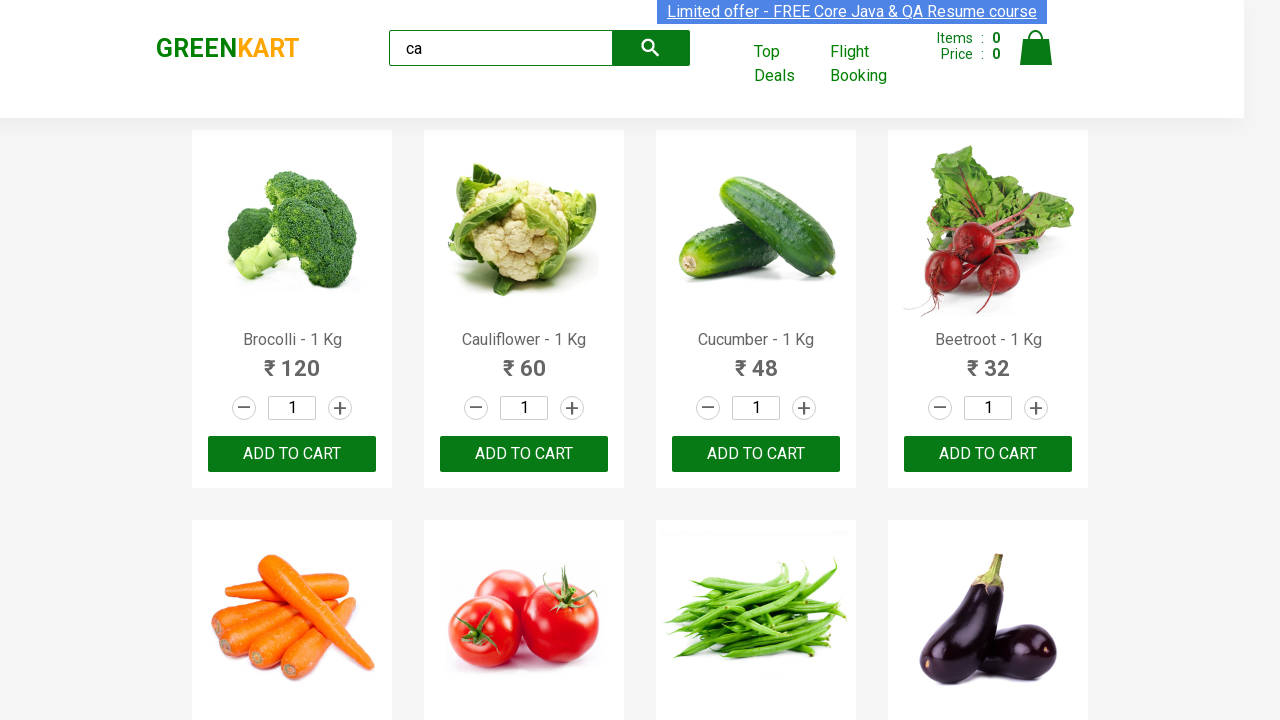

Waited for products to filter by search query
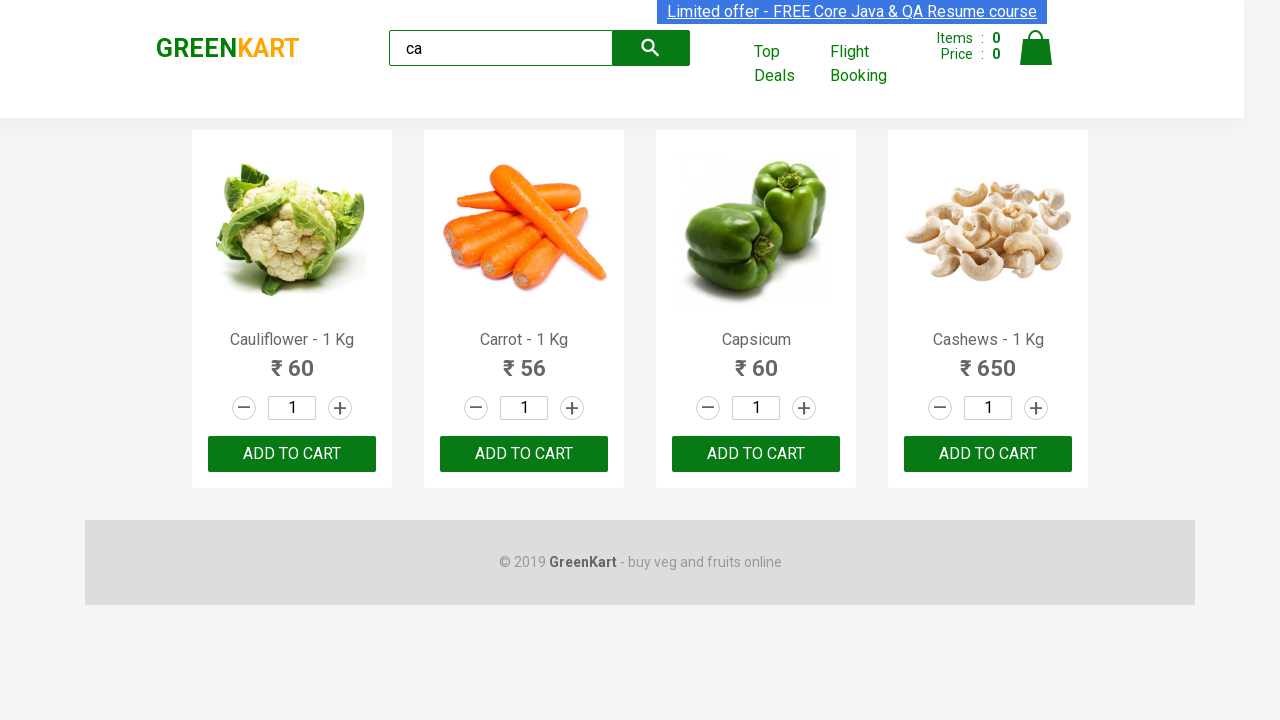

Located all product elements on the page
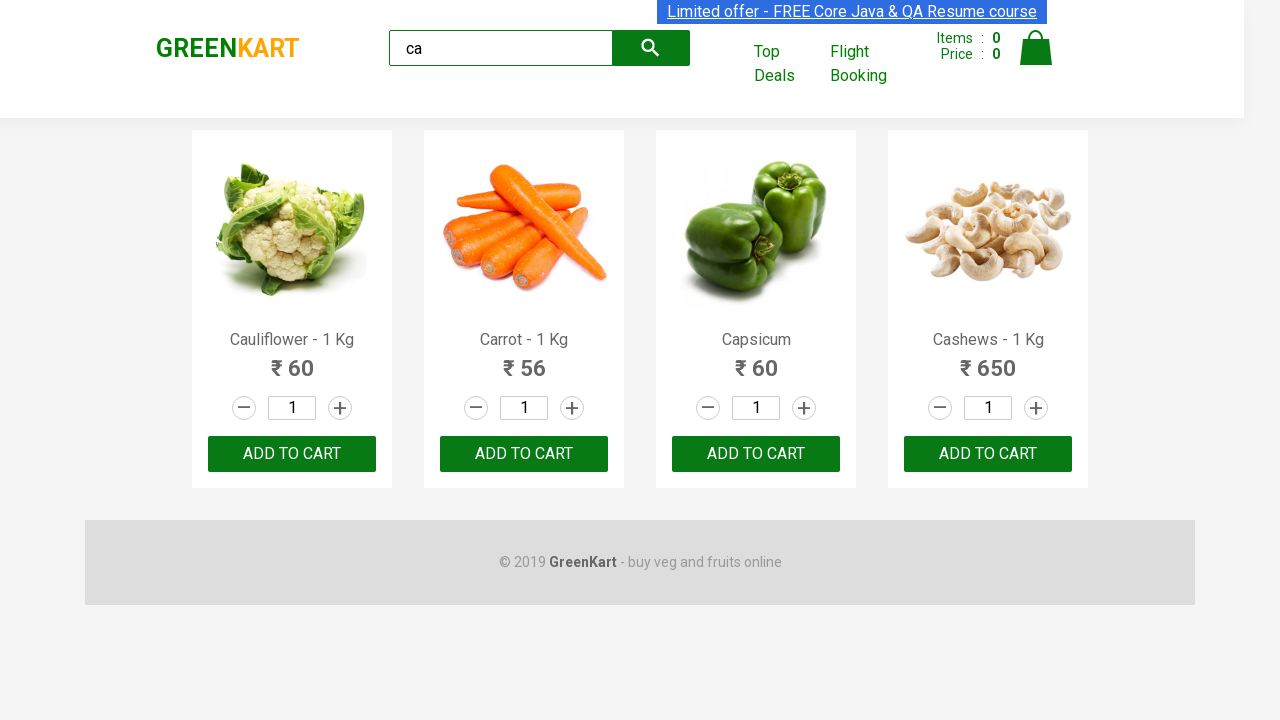

Clicked 'ADD TO CART' button for Carrot product at (524, 454) on .products .product >> nth=1 >> .product-action button
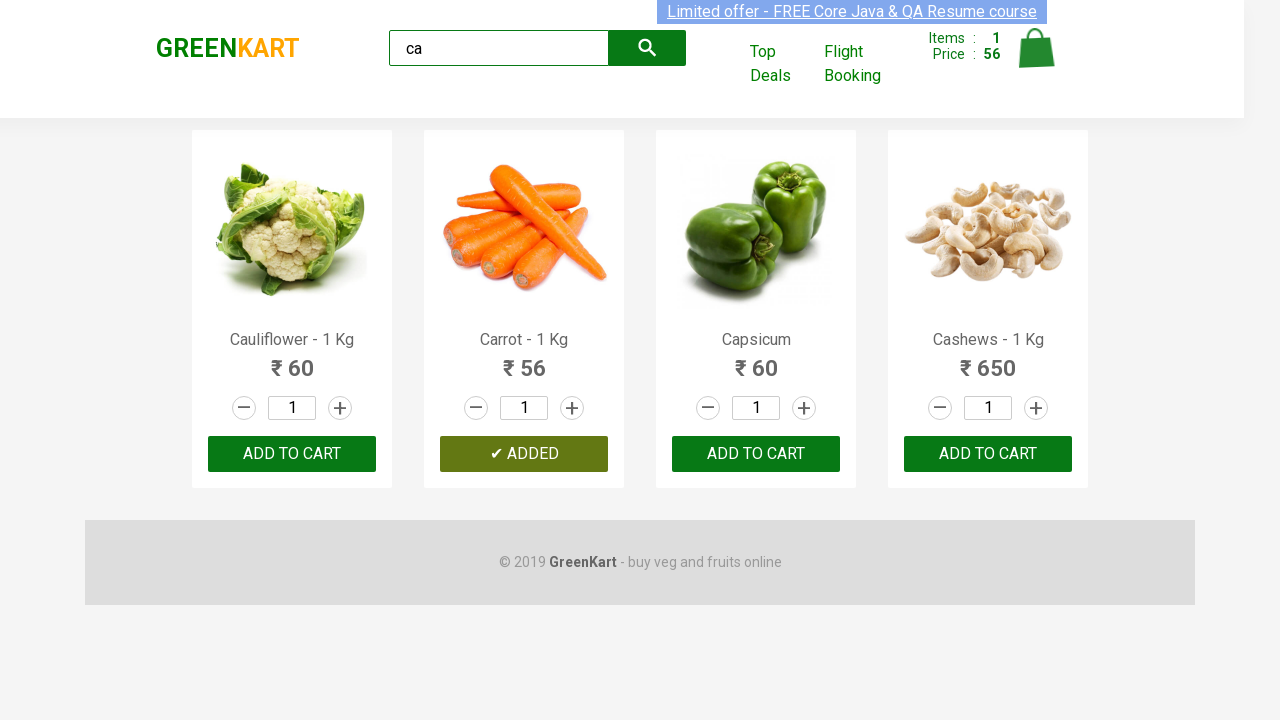

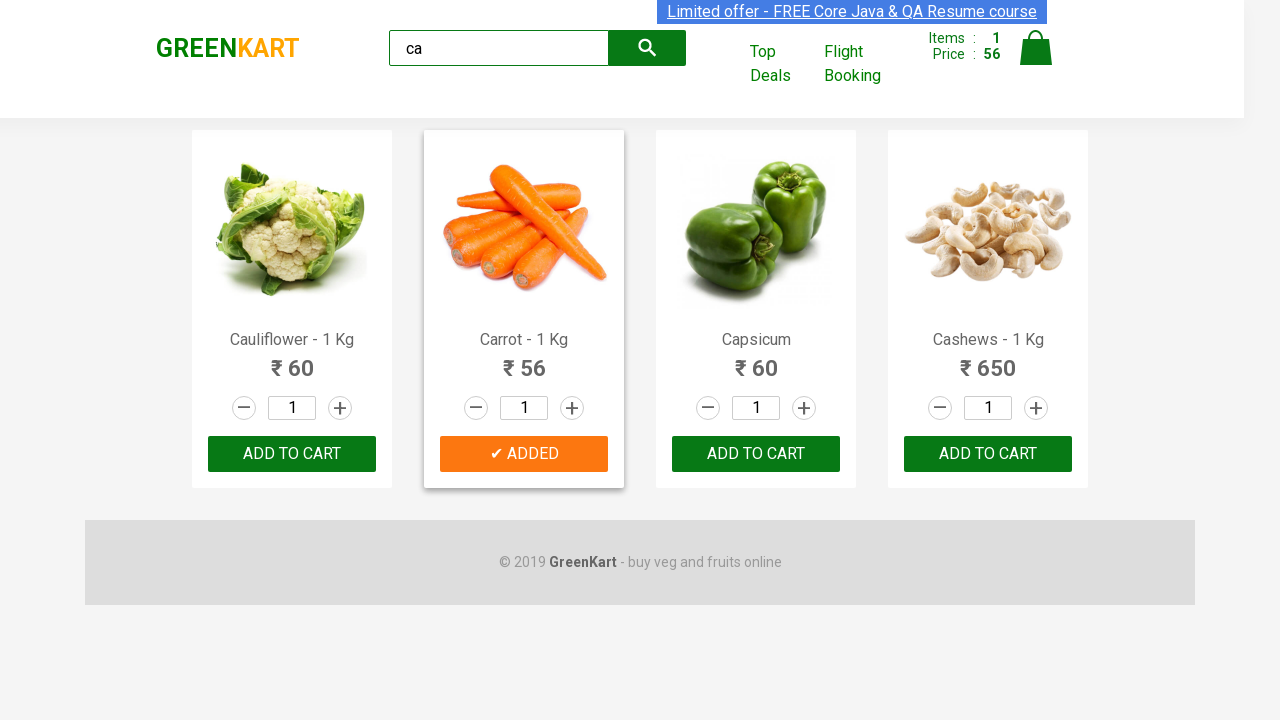